Tests that the username input field on the OrangeHRM demo page is enabled and can accept text input by checking the element's enabled state and typing a value into it.

Starting URL: https://opensource-demo.orangehrmlive.com/

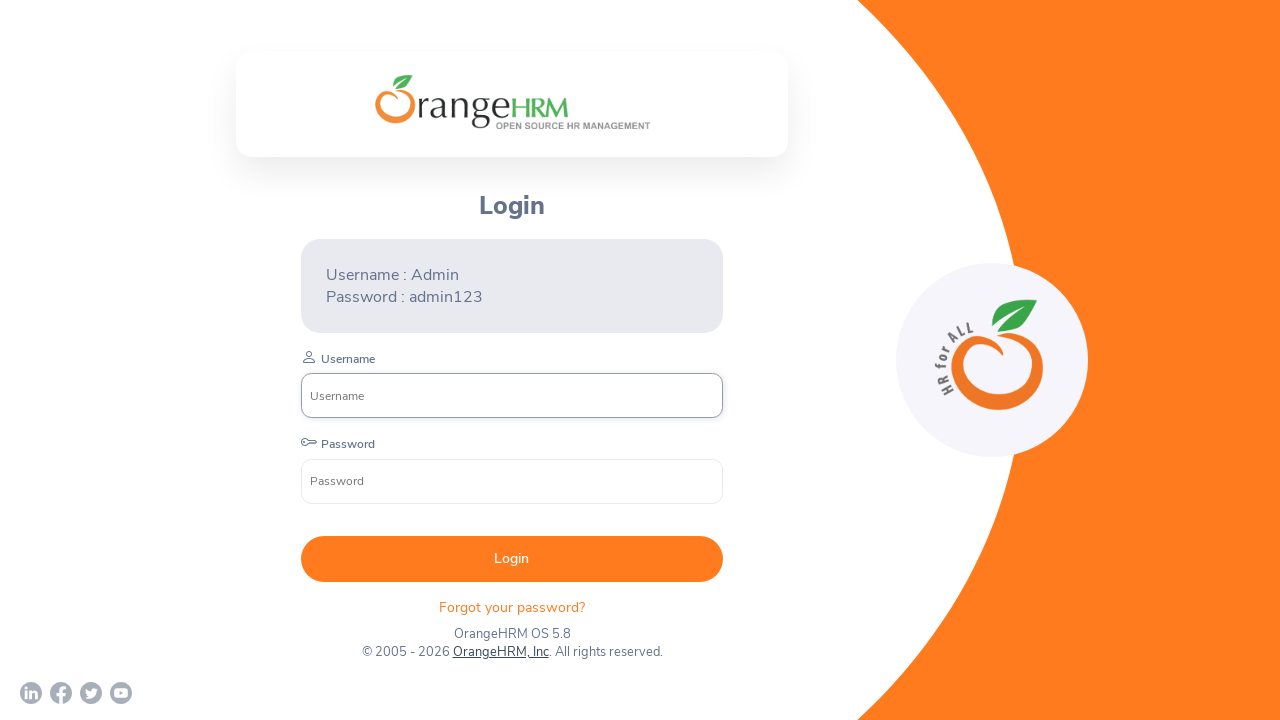

Waited for username input field to be visible
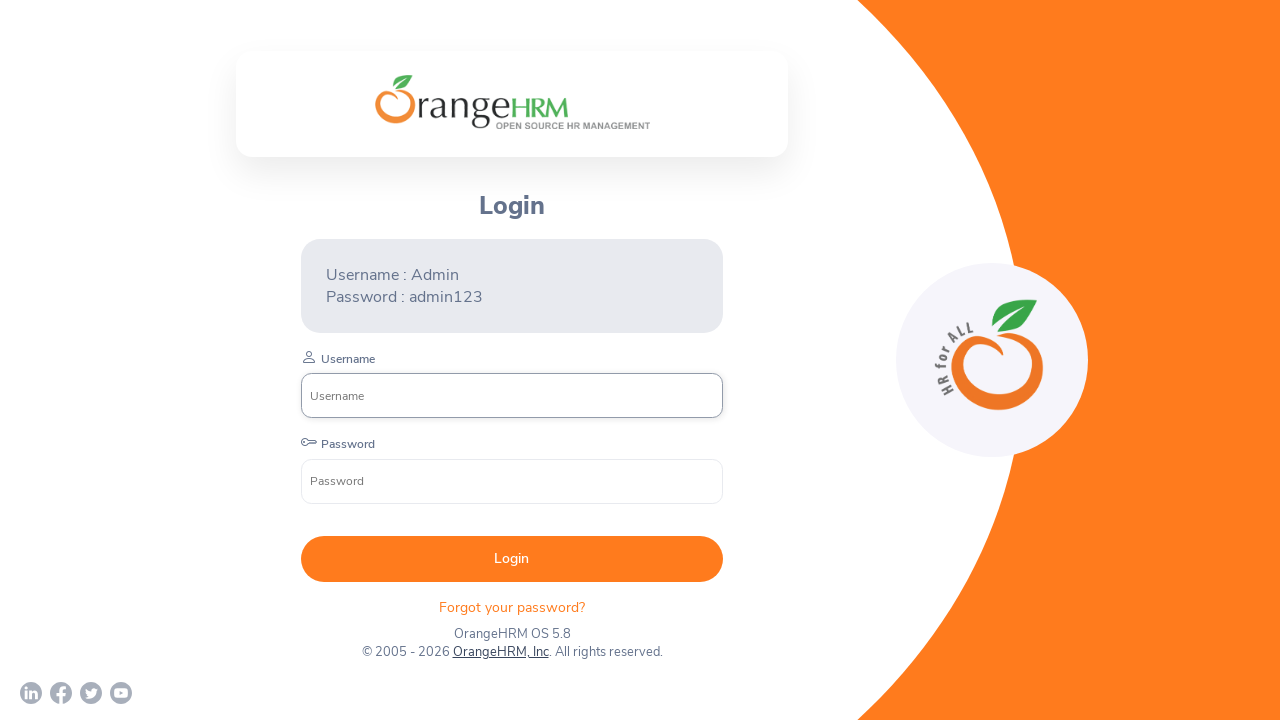

Located username input field
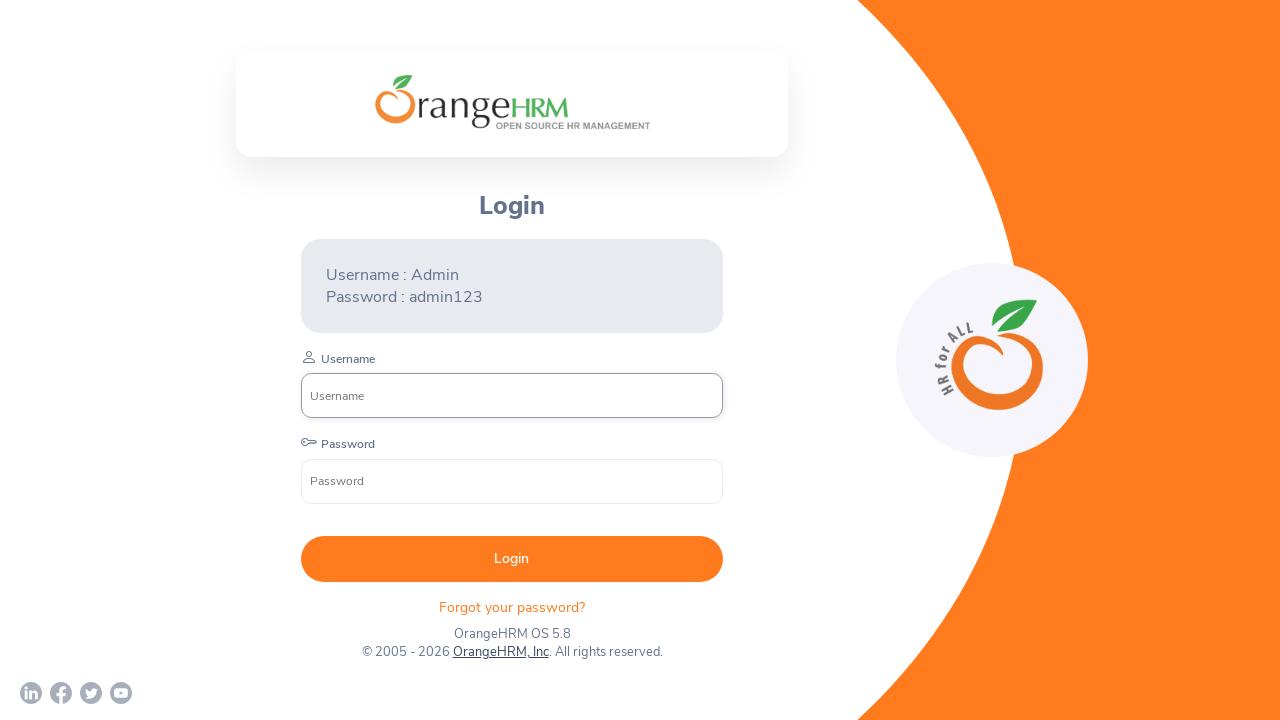

Checked if username field is enabled: True
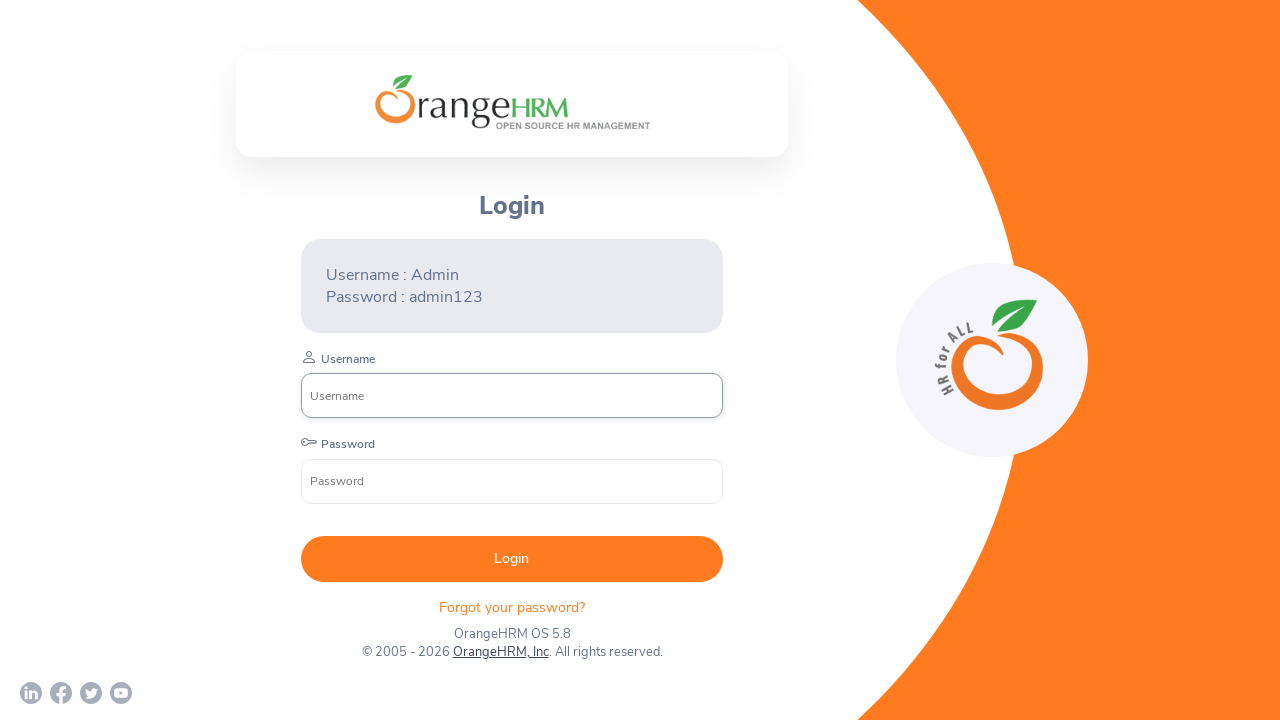

Filled username field with 'AAA' on input[name='username']
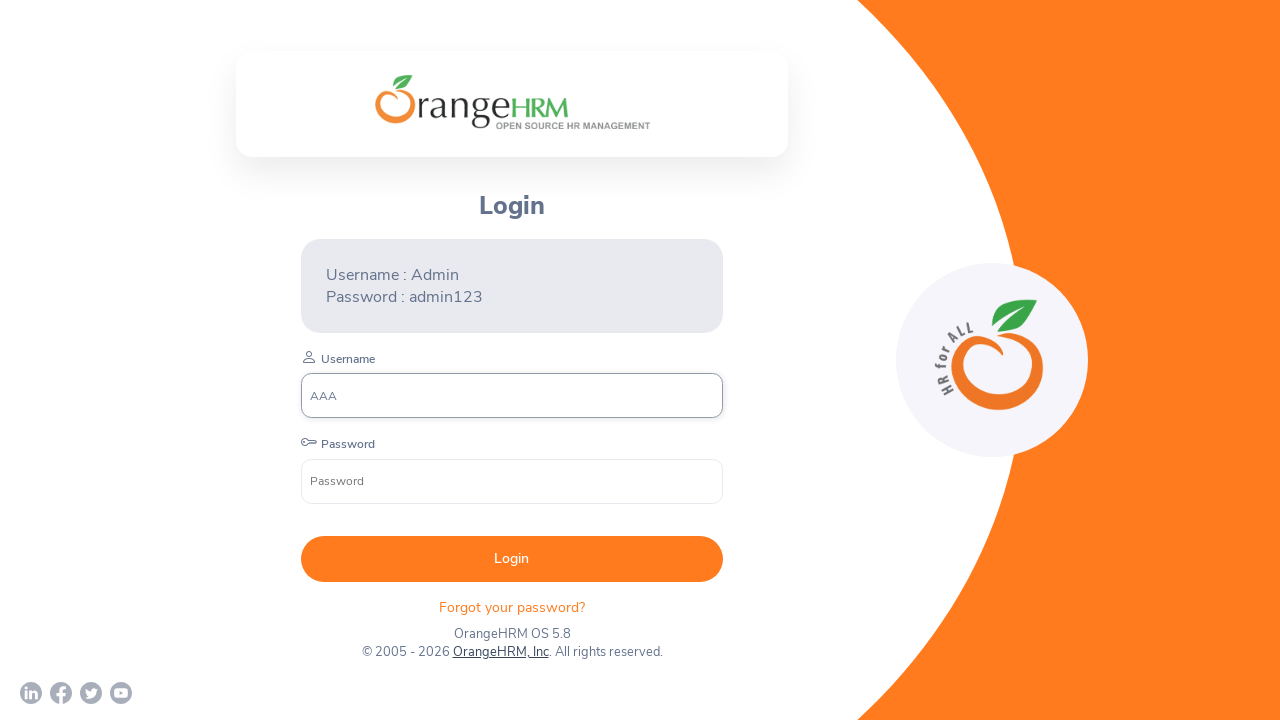

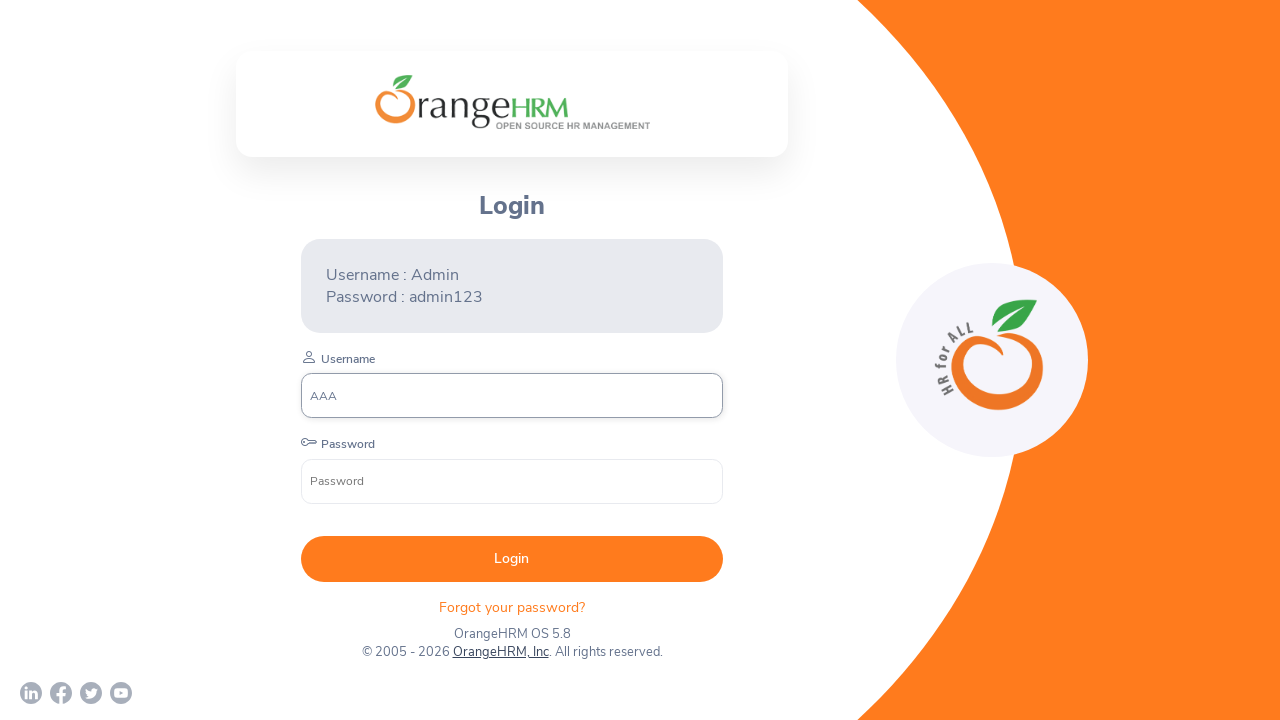